Tests drag and drop by offset functionality by dragging an element to specific coordinates

Starting URL: https://demoqa.com/dragabble

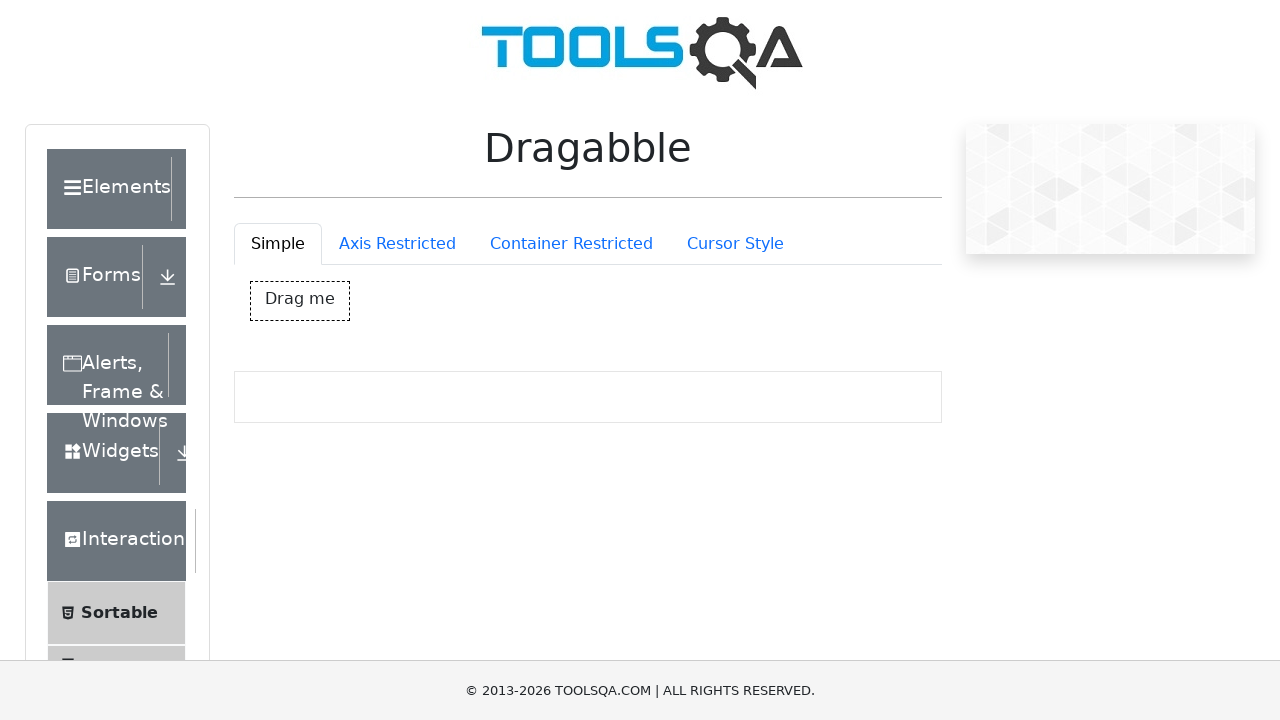

Navigated to drag and drop demo page
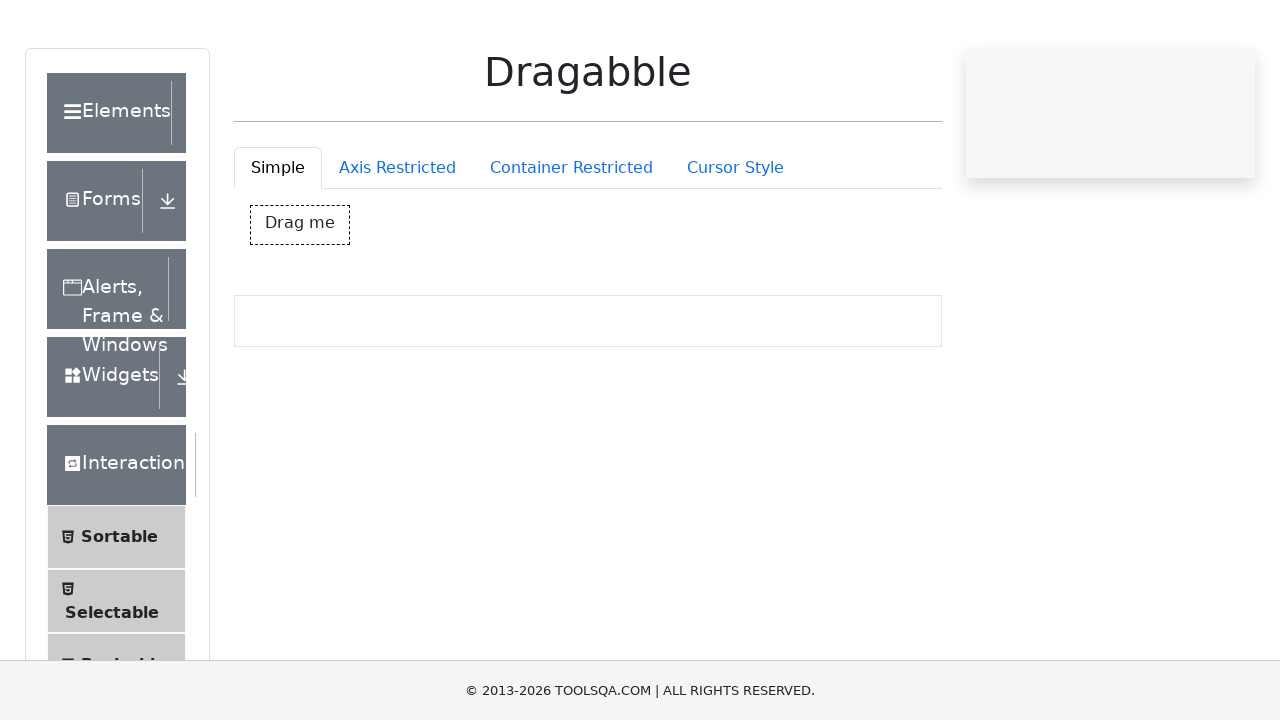

Located draggable element 'Drag me'
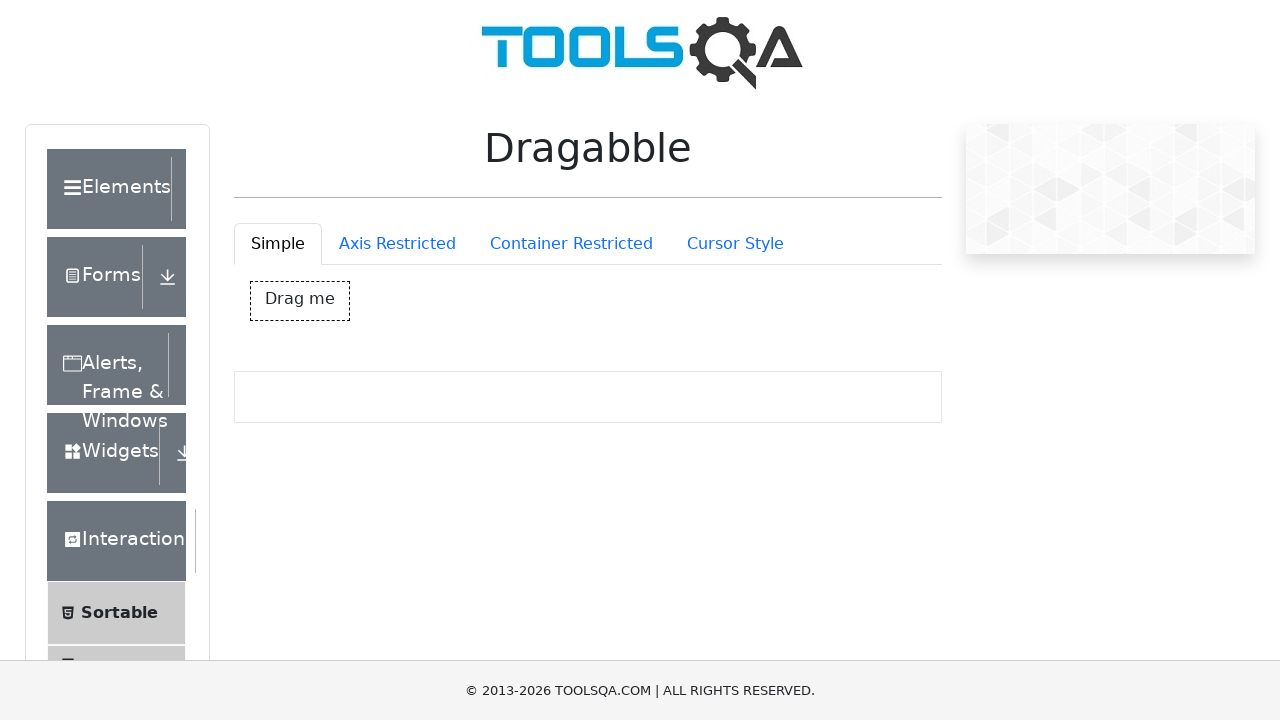

Retrieved bounding box coordinates of draggable element
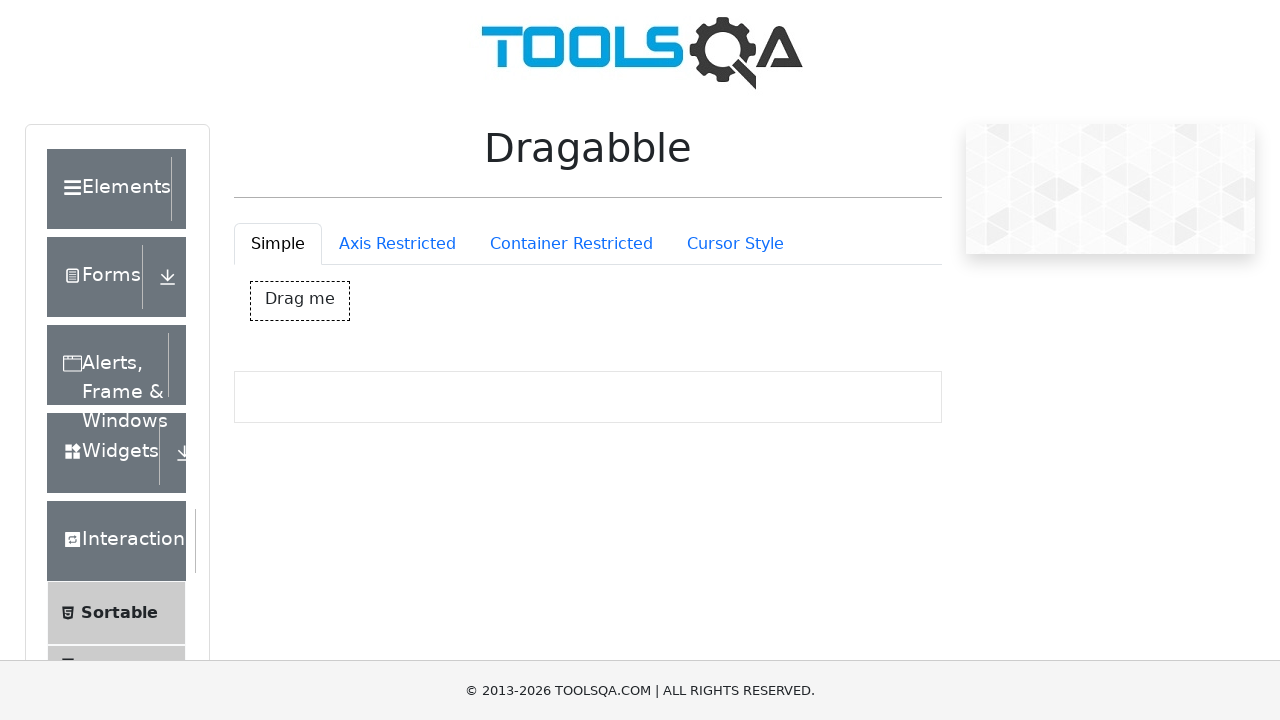

Moved mouse to center of draggable element at (640, 557)
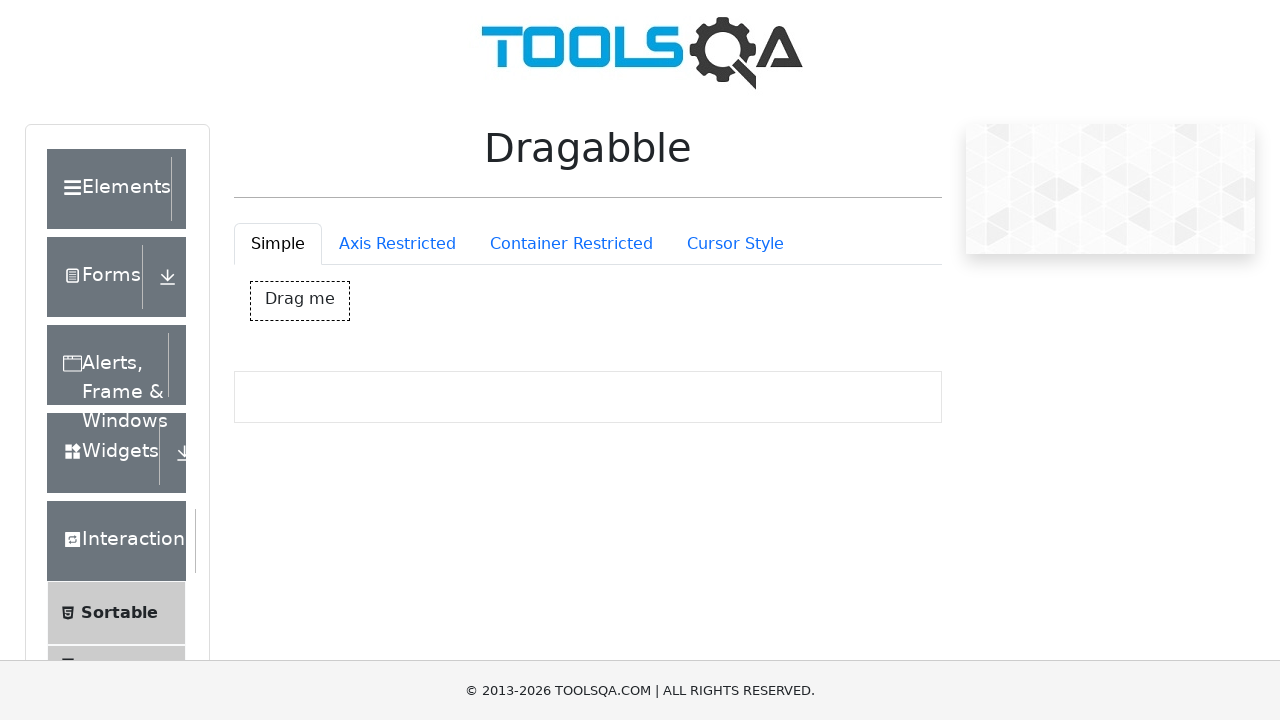

Pressed mouse button down to start drag at (640, 557)
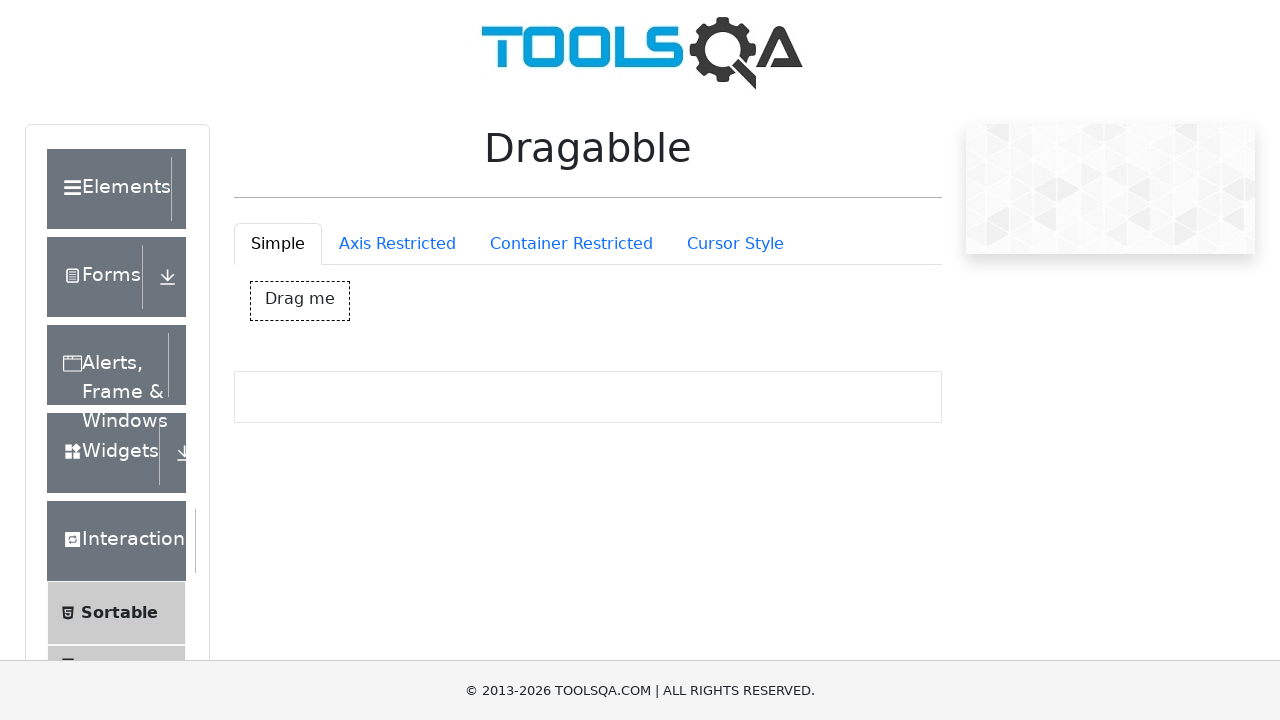

Moved mouse 100px right and 100px down to drag element at (740, 657)
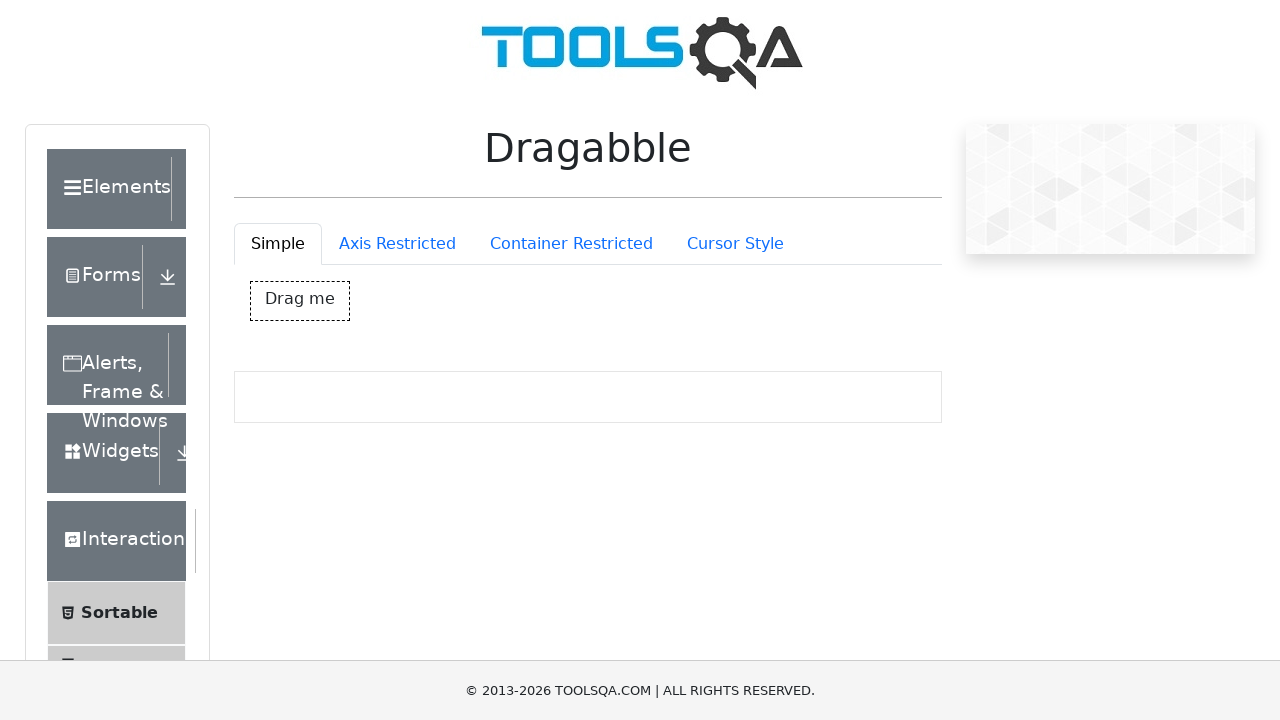

Released mouse button to complete drag and drop action at (740, 657)
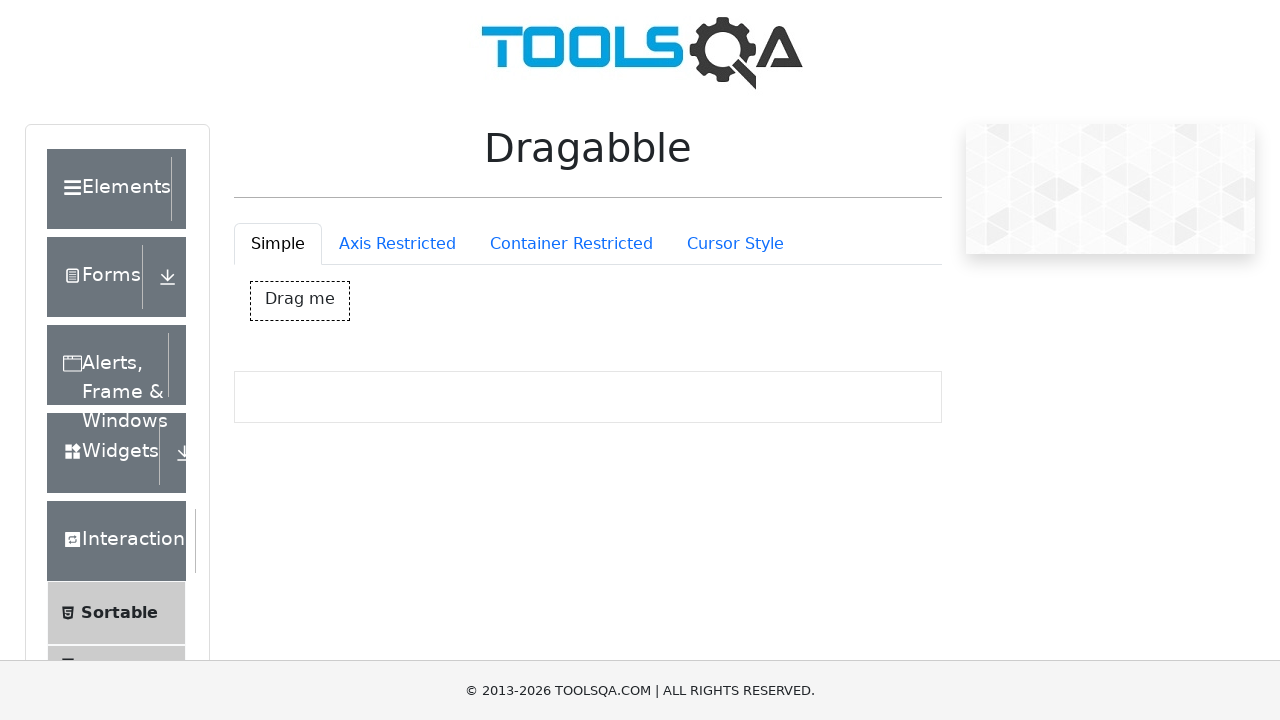

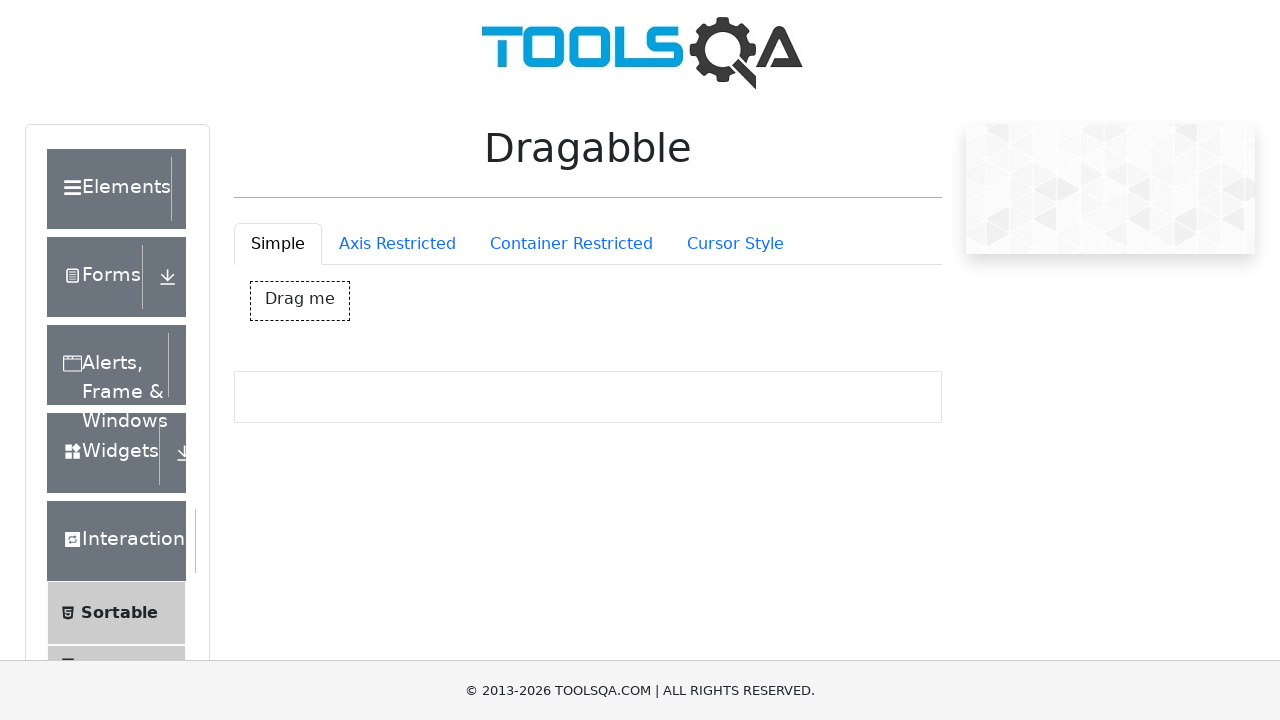